Tests simple JavaScript alert by clicking a button, reading the alert text, and accepting it

Starting URL: https://v1.training-support.net/selenium/javascript-alerts

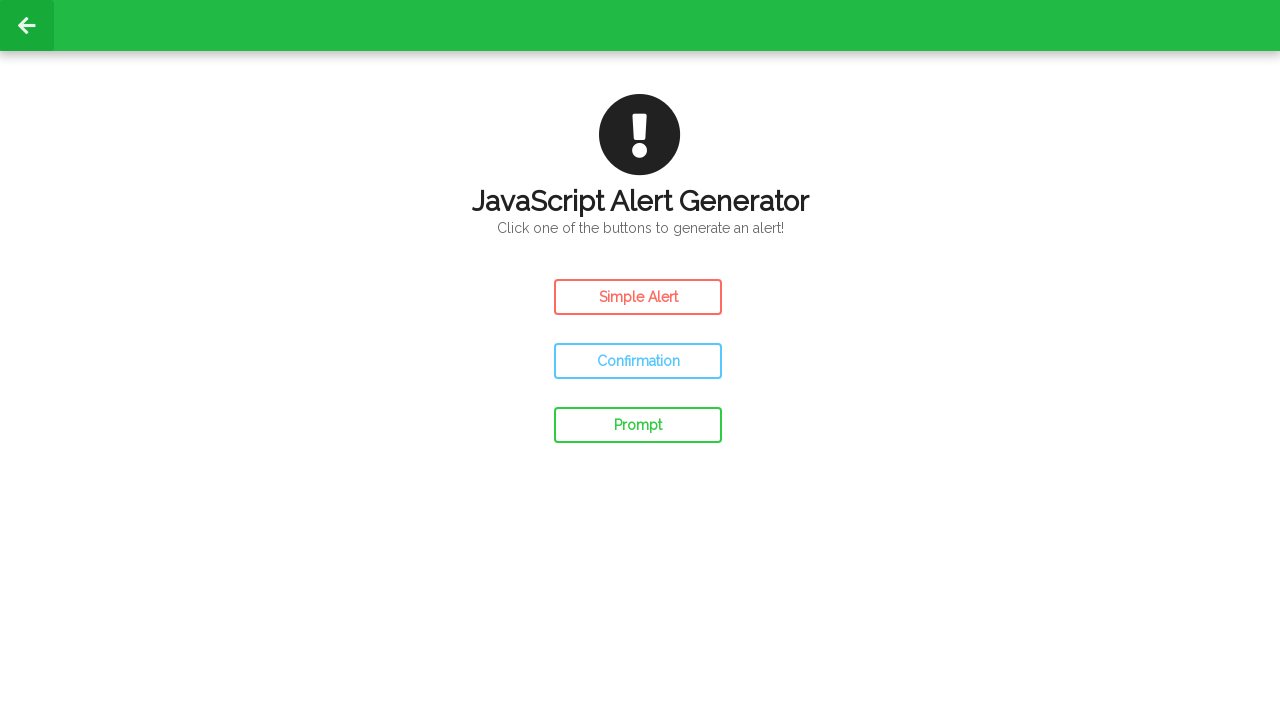

Clicked the simple alert button at (638, 297) on #simple
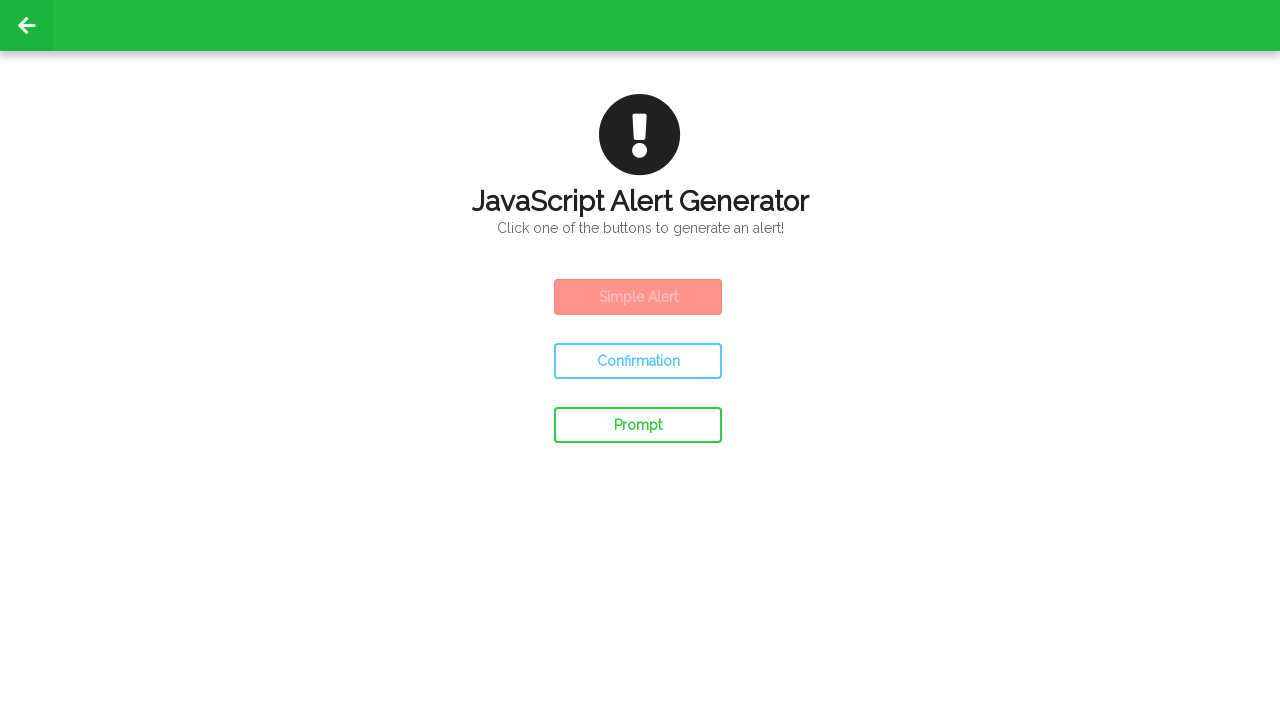

Set up dialog handler to accept the alert
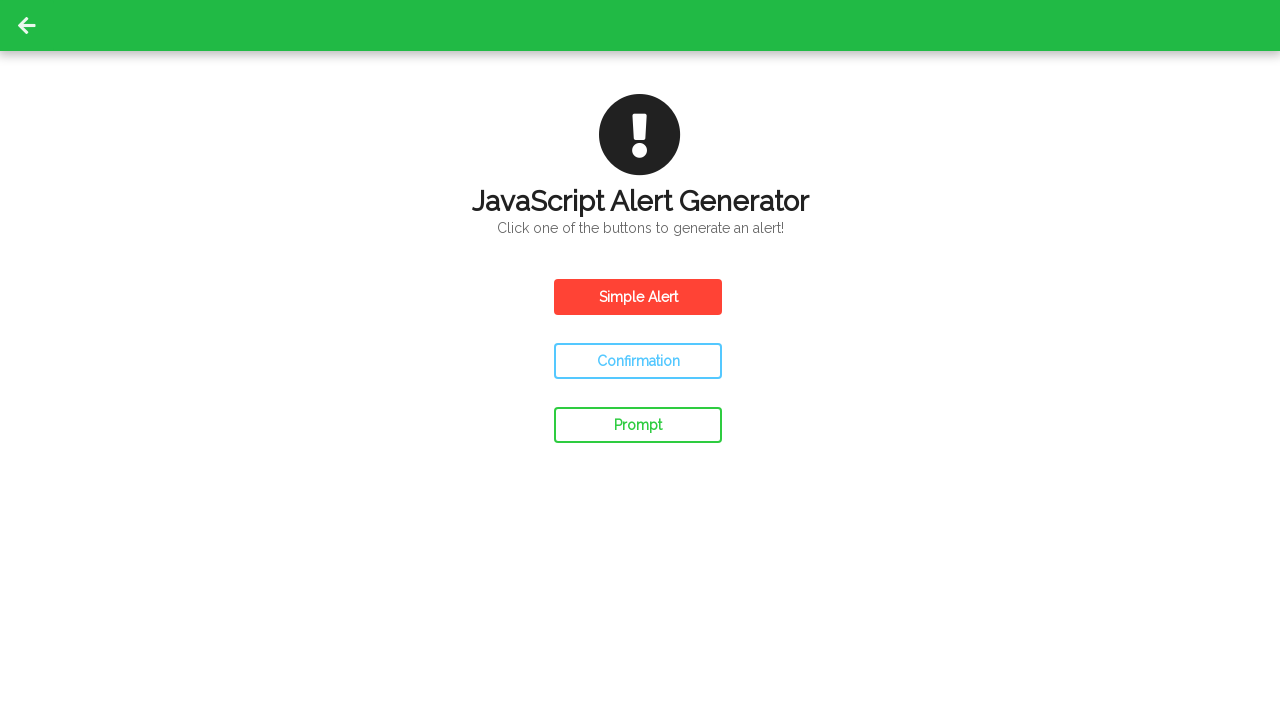

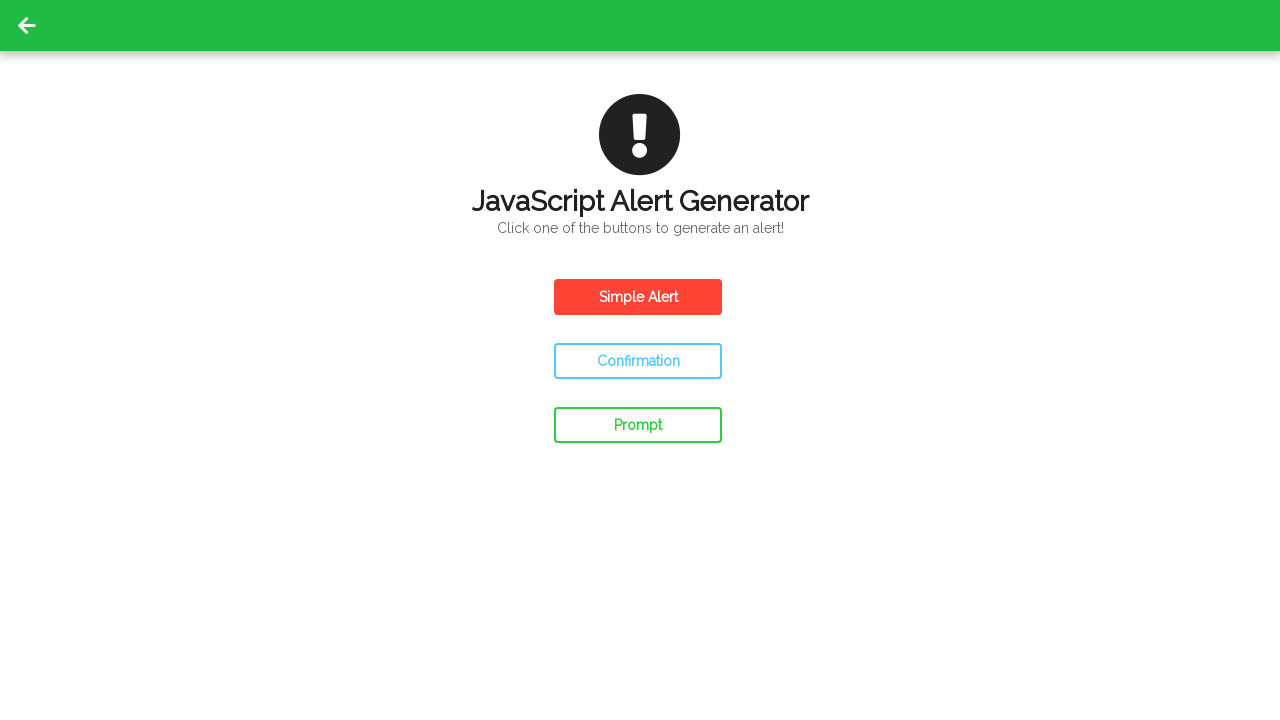